Tests file upload functionality by uploading a text file and verifying it appears in the file list

Starting URL: https://davidwalsh.name/demo/multiple-file-upload.php

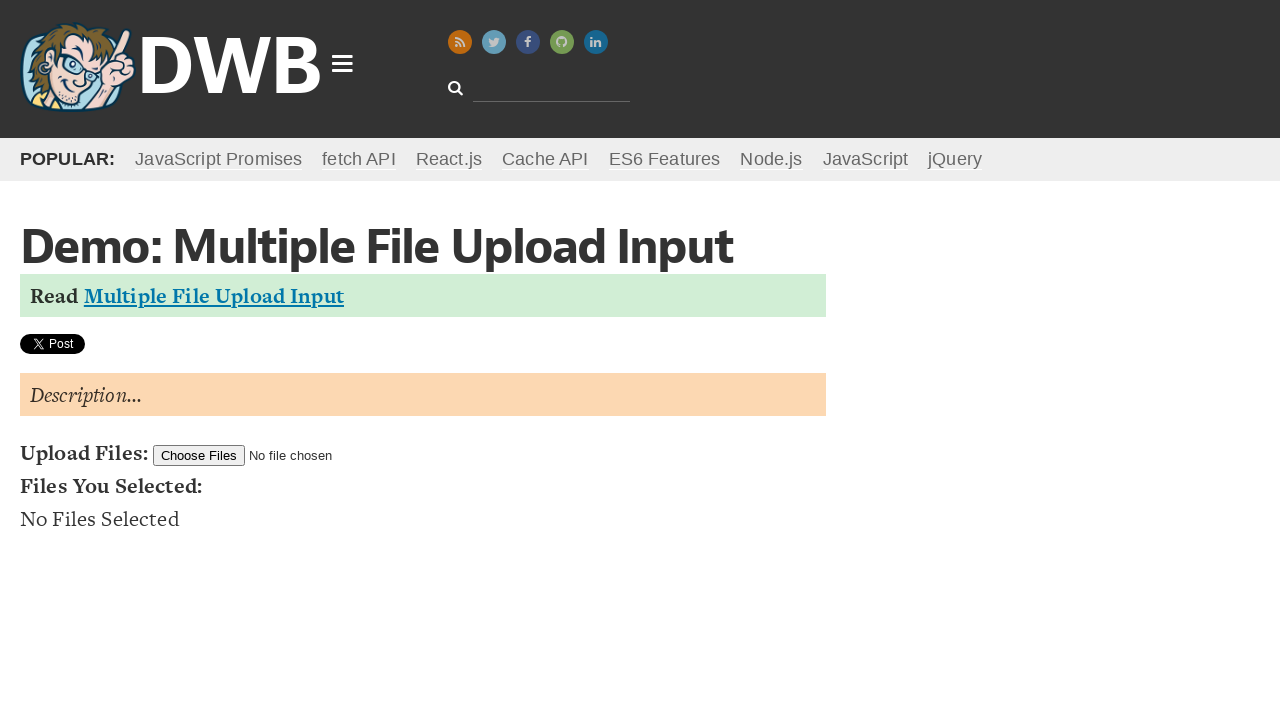

Created test file at /tmp/test_upload_file.txt with content
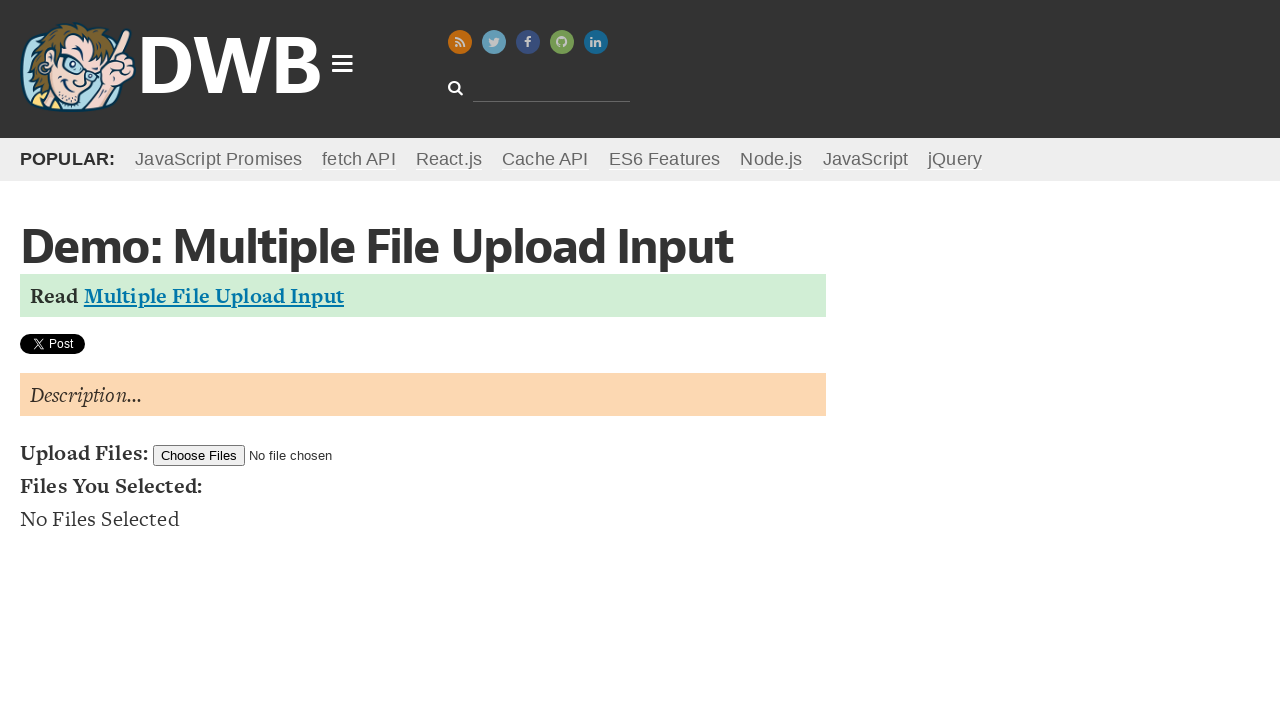

Set input files to upload test file
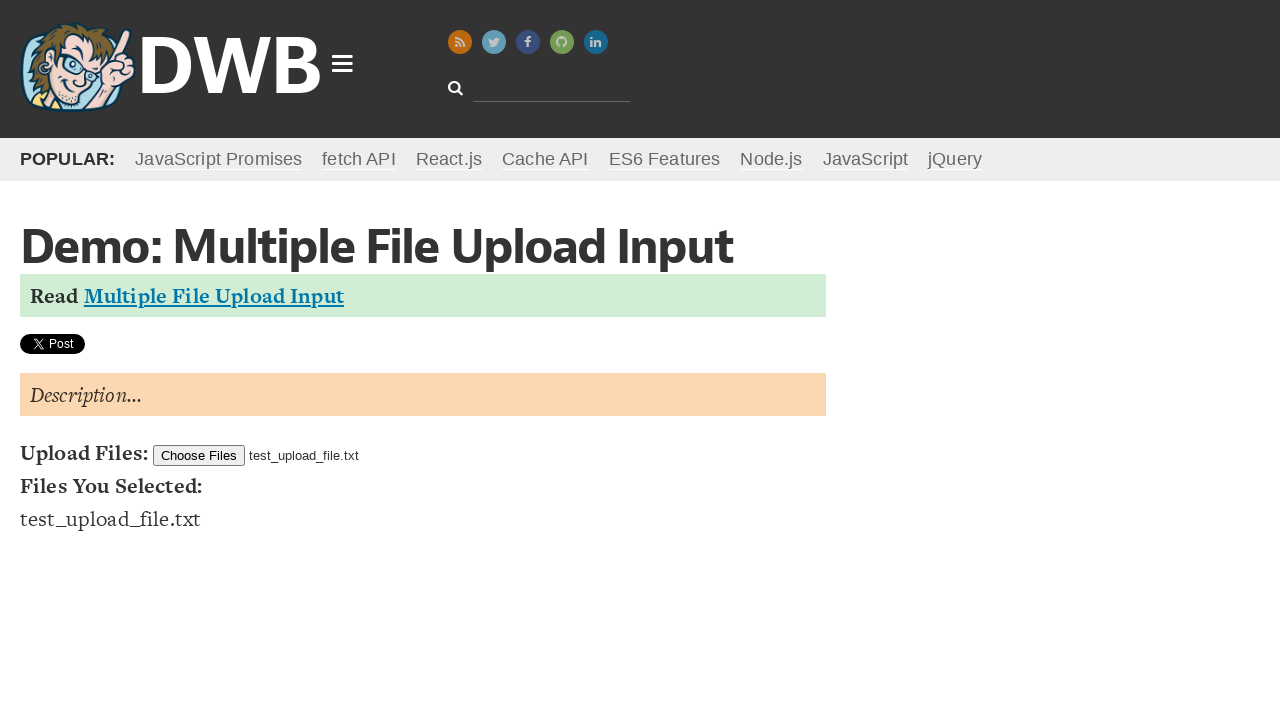

File list updated and file appears in the upload list
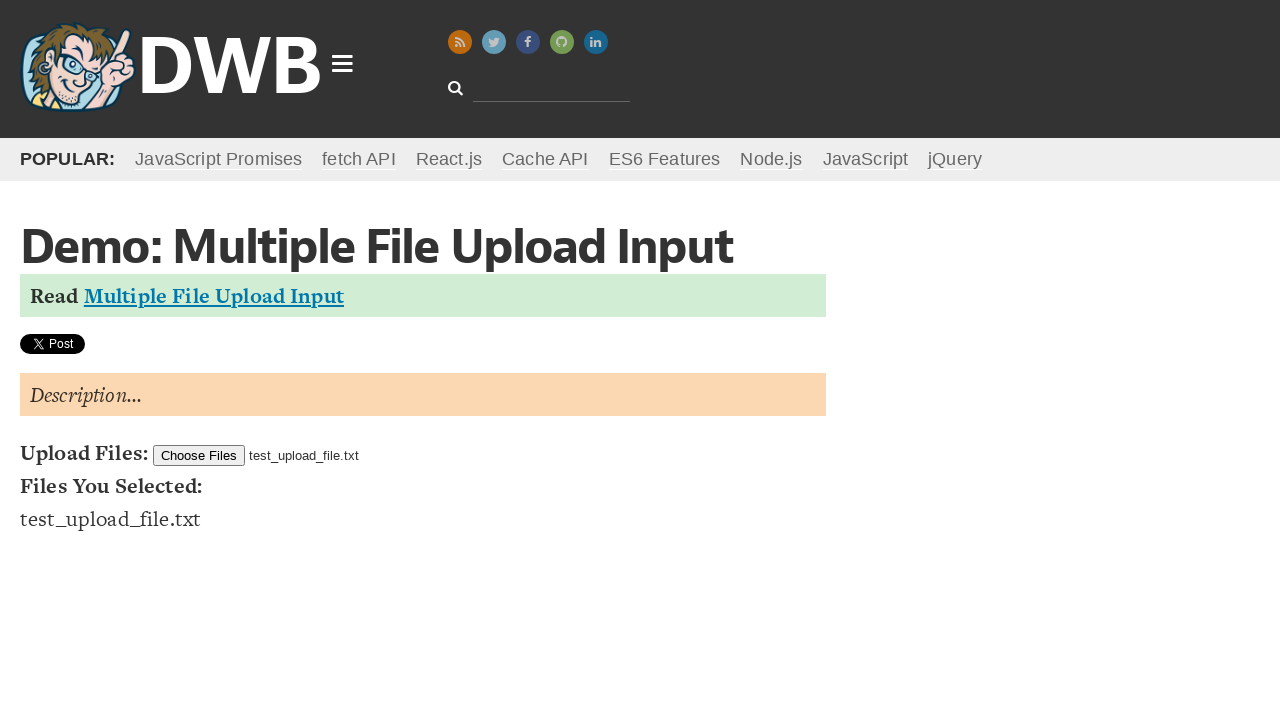

Cleaned up test file from temporary directory
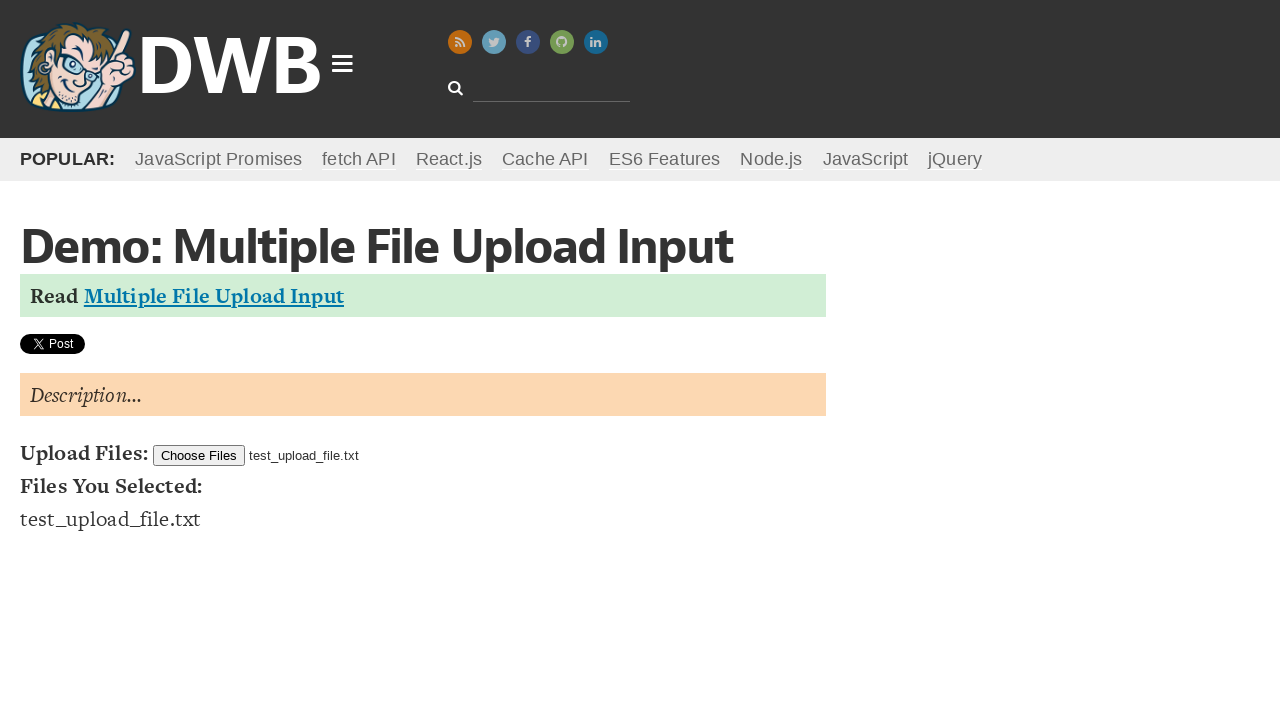

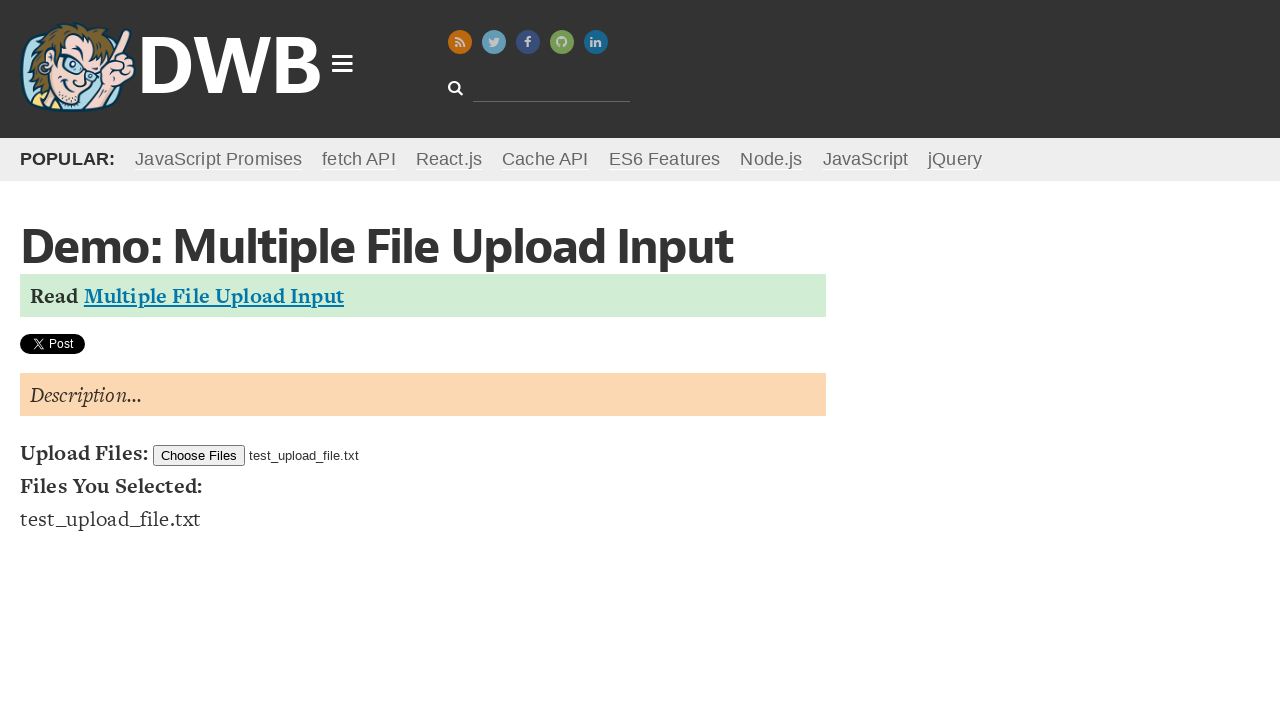